Tests drag and drop functionality by dragging document elements into a trash bin within an iframe

Starting URL: https://code.makery.ch/library/dart-drag-and-drop/

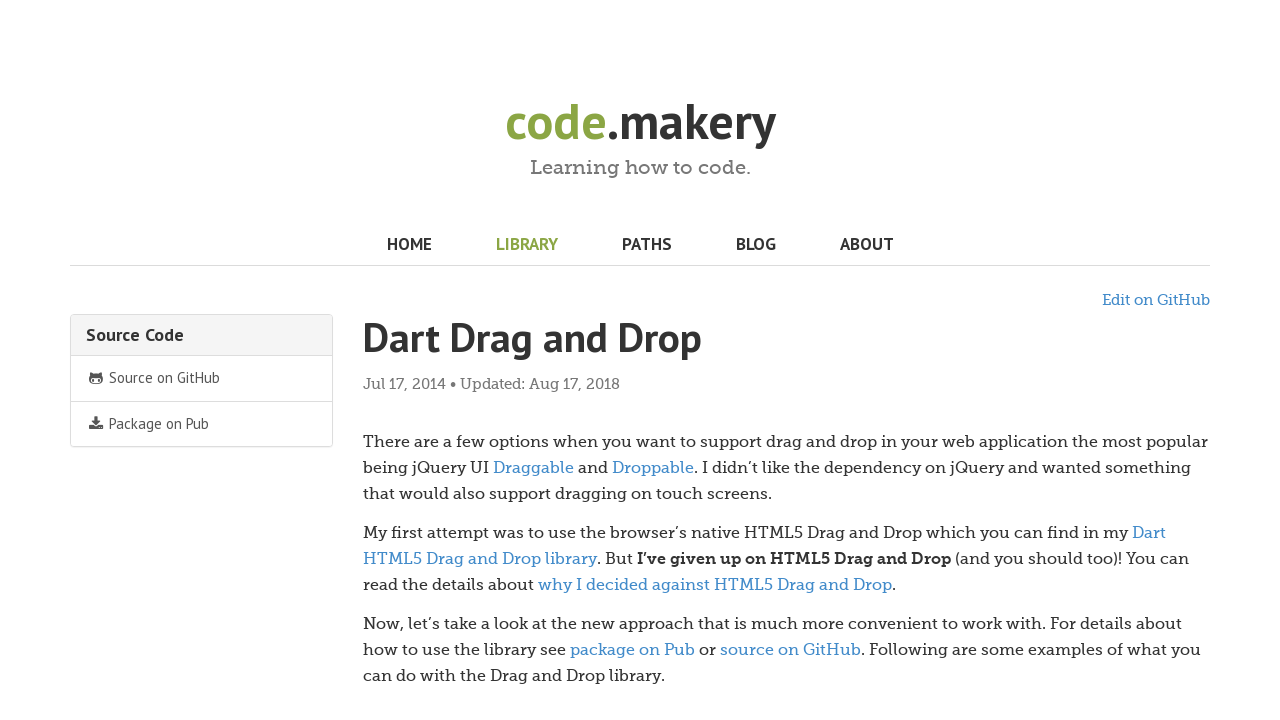

Scrolled down 800px to view the drag and drop iframe
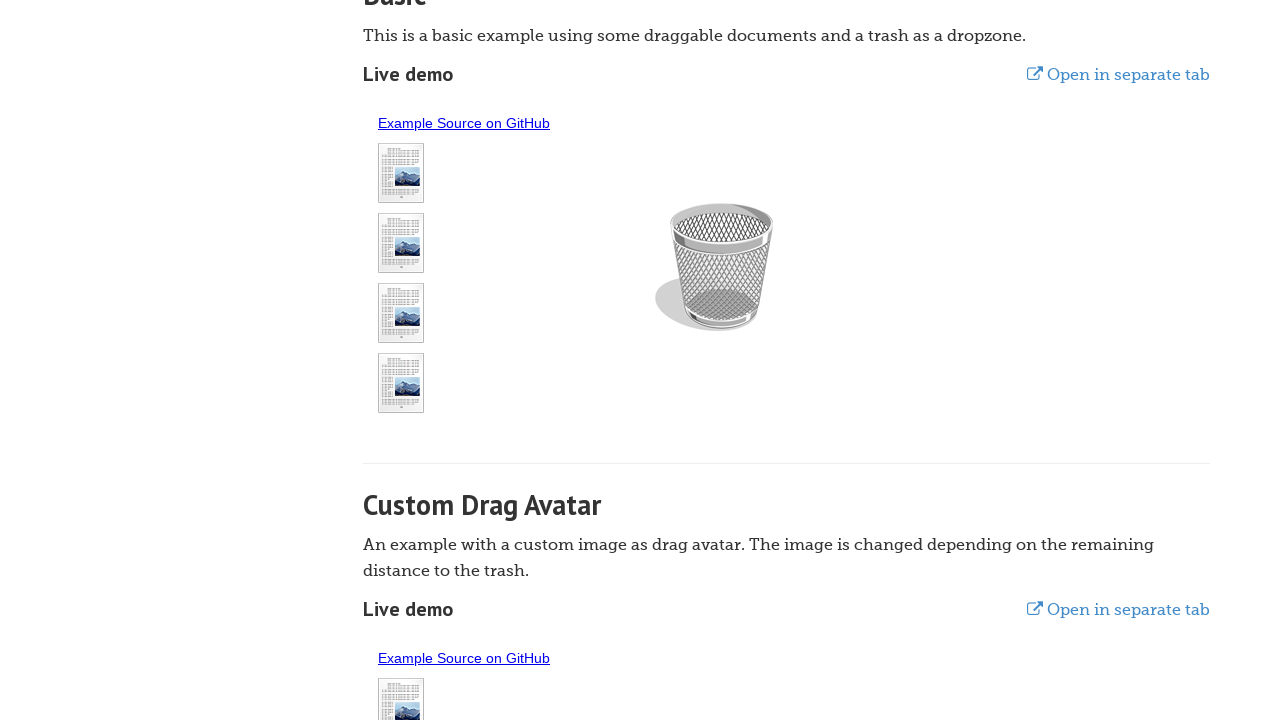

Located and switched to drag and drop demo iframe
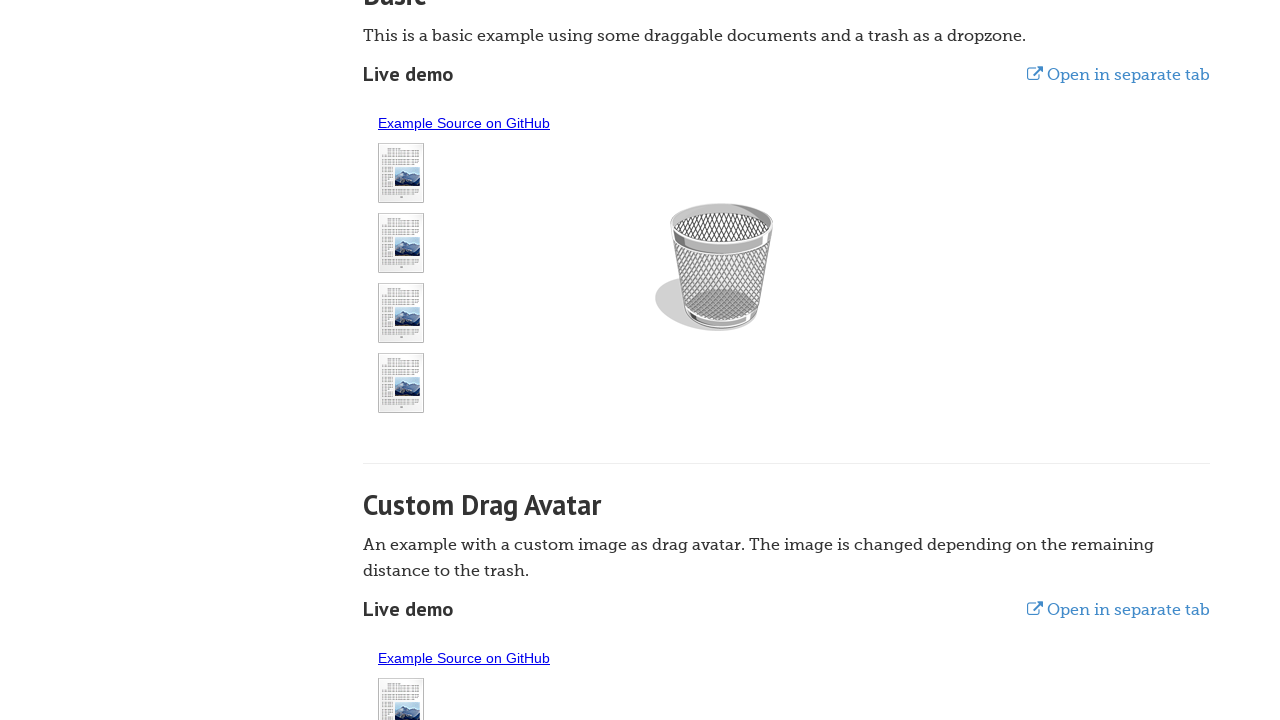

Located first document element
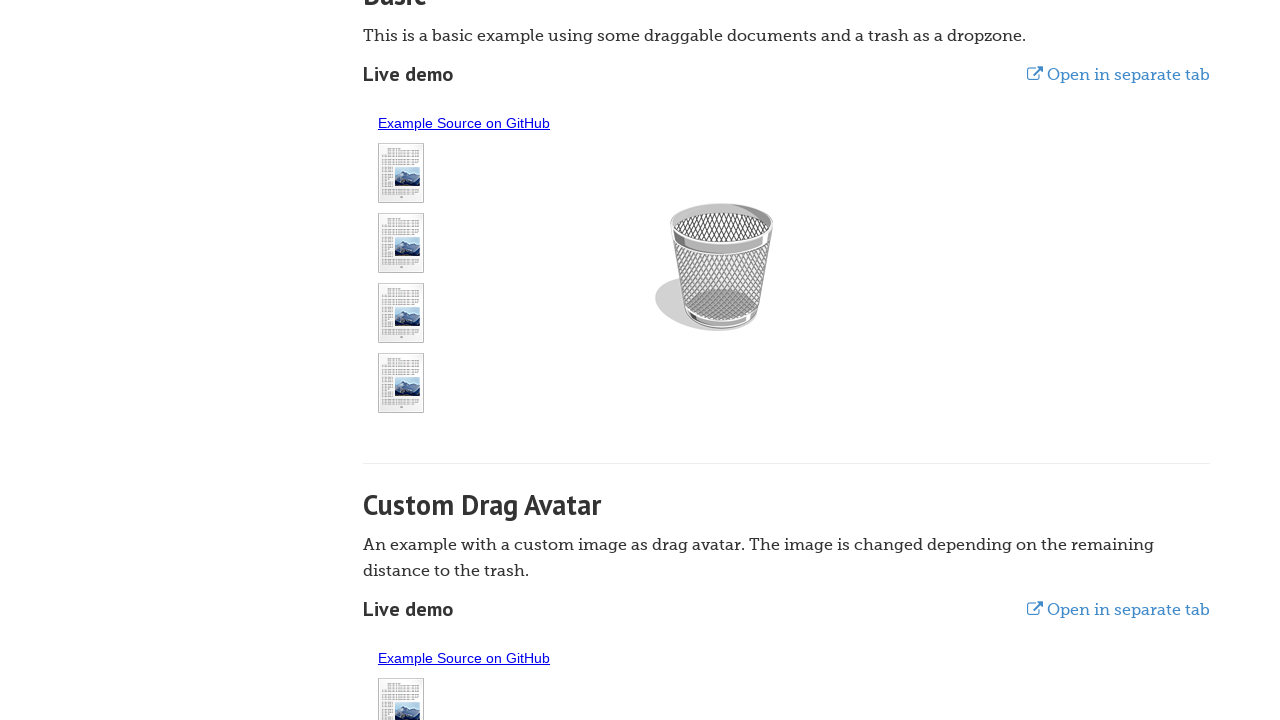

Located trash bin element
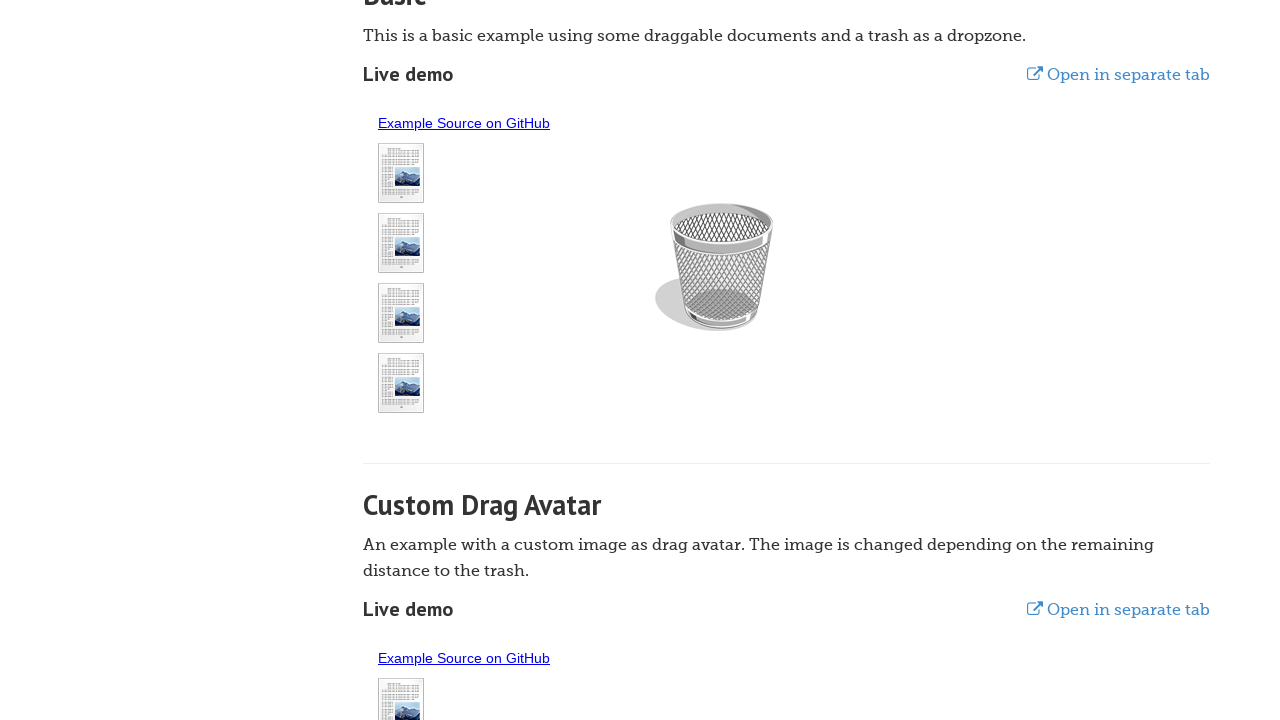

Dragged first document into trash bin at (714, 267)
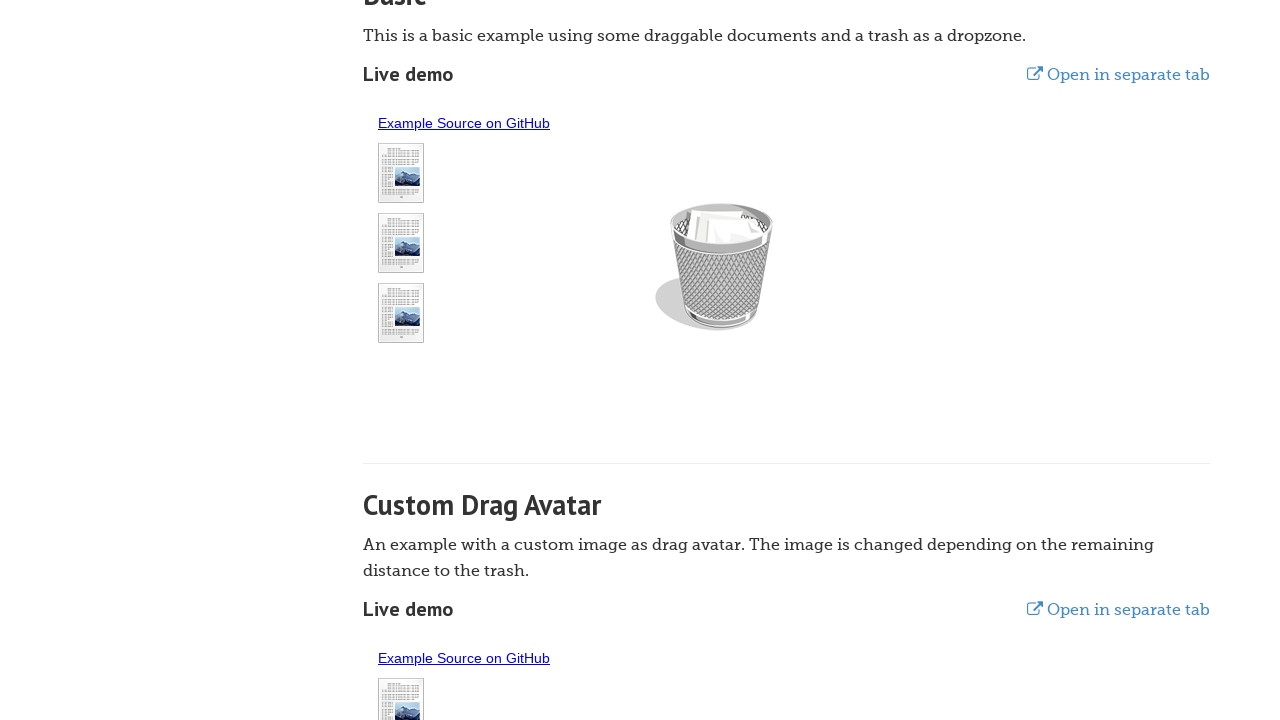

Waited 2 seconds for first drag operation to complete
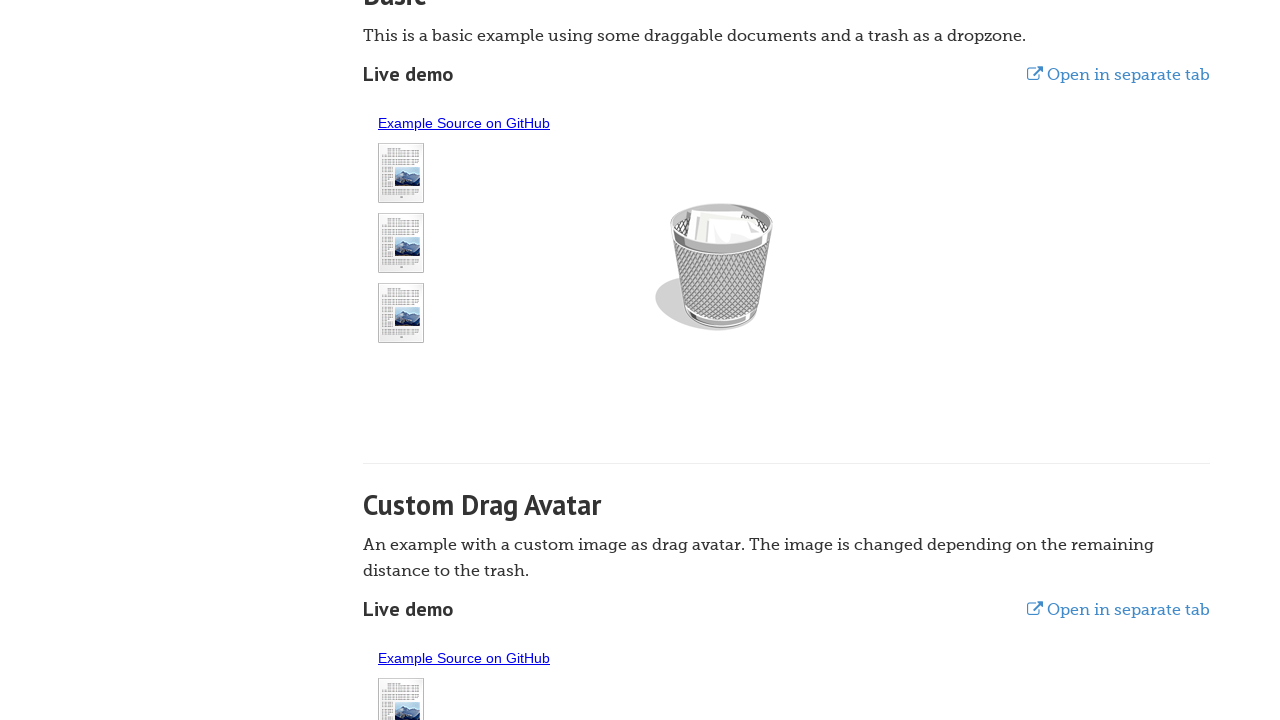

Located second document element
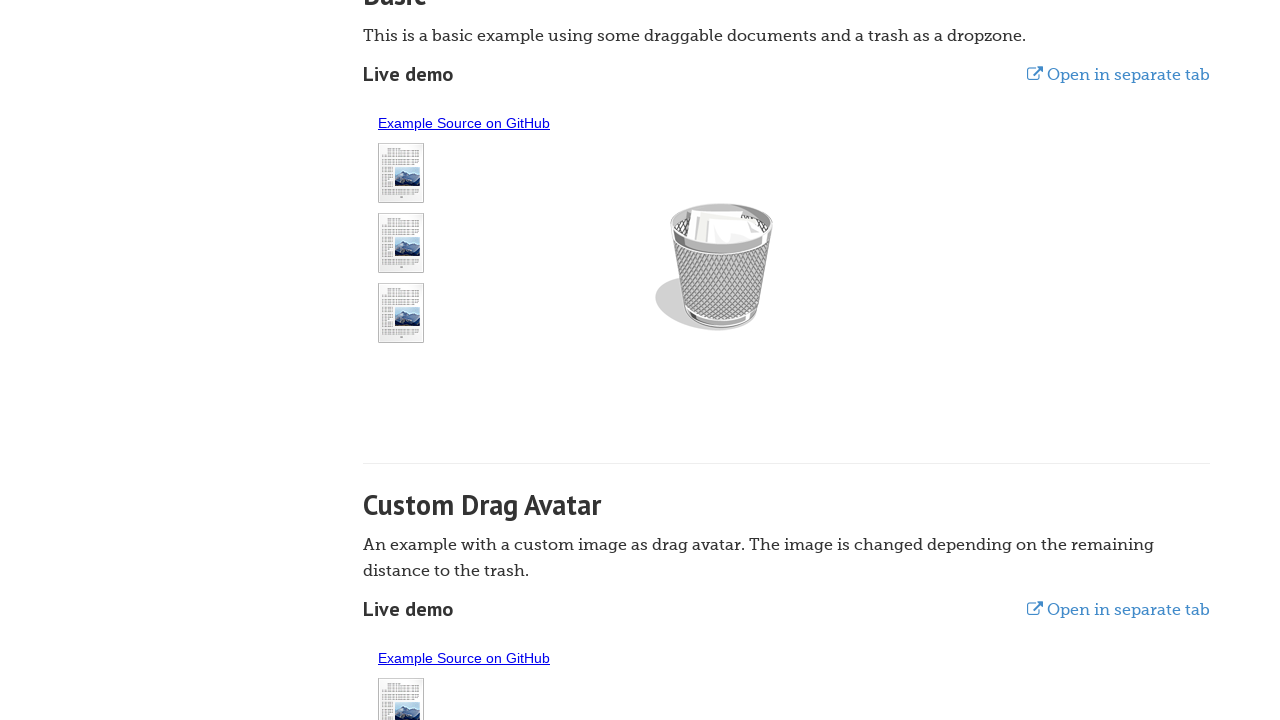

Located full trash bin element
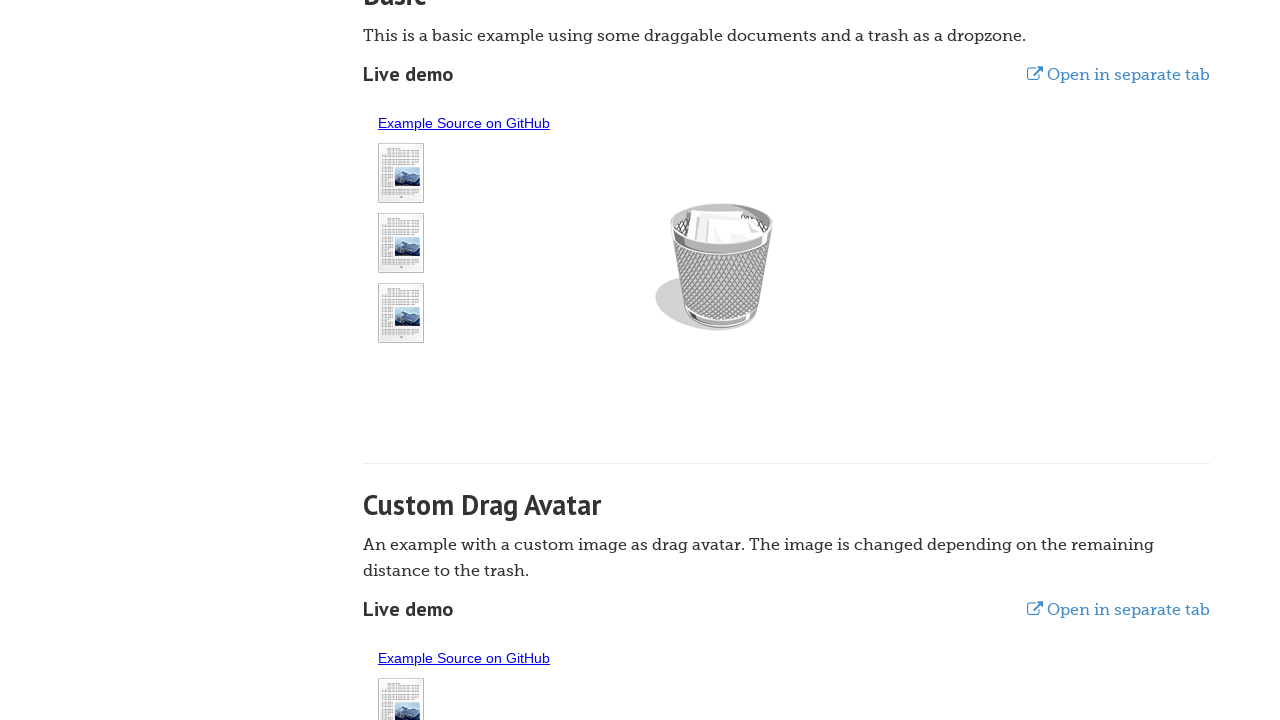

Dragged second document into full trash bin at (714, 267)
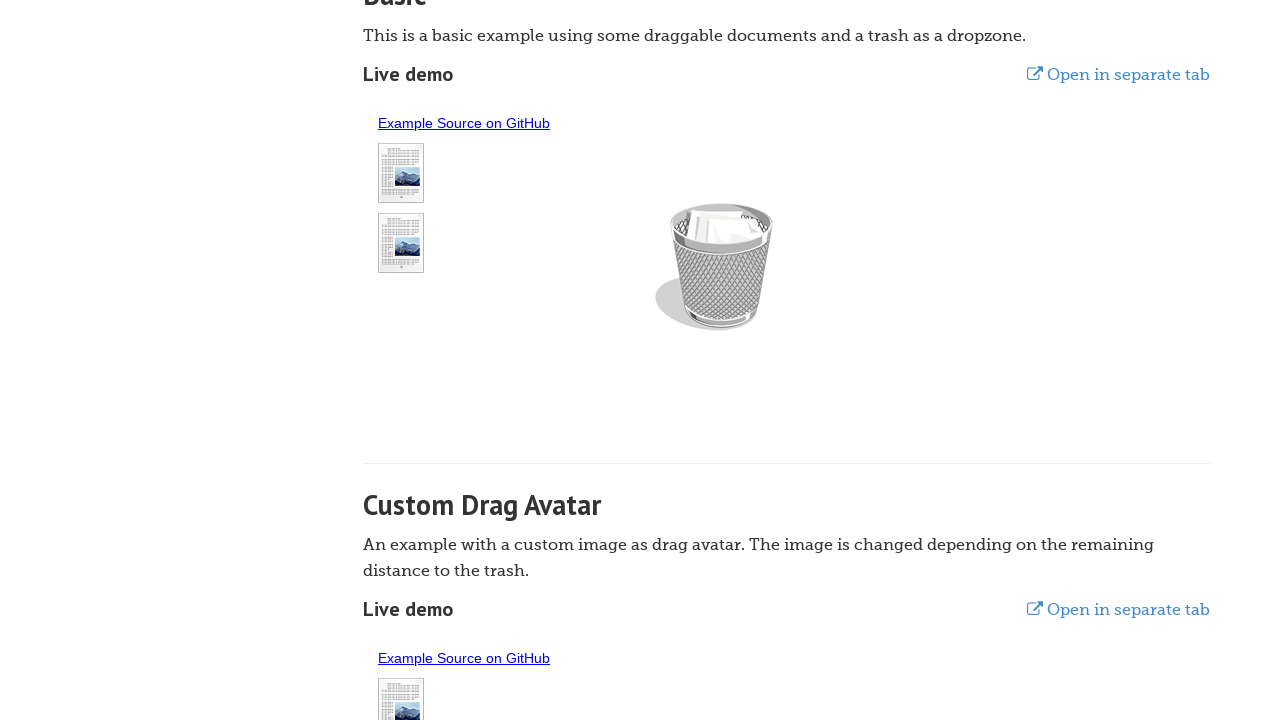

Waited 2 seconds for second drag operation to complete
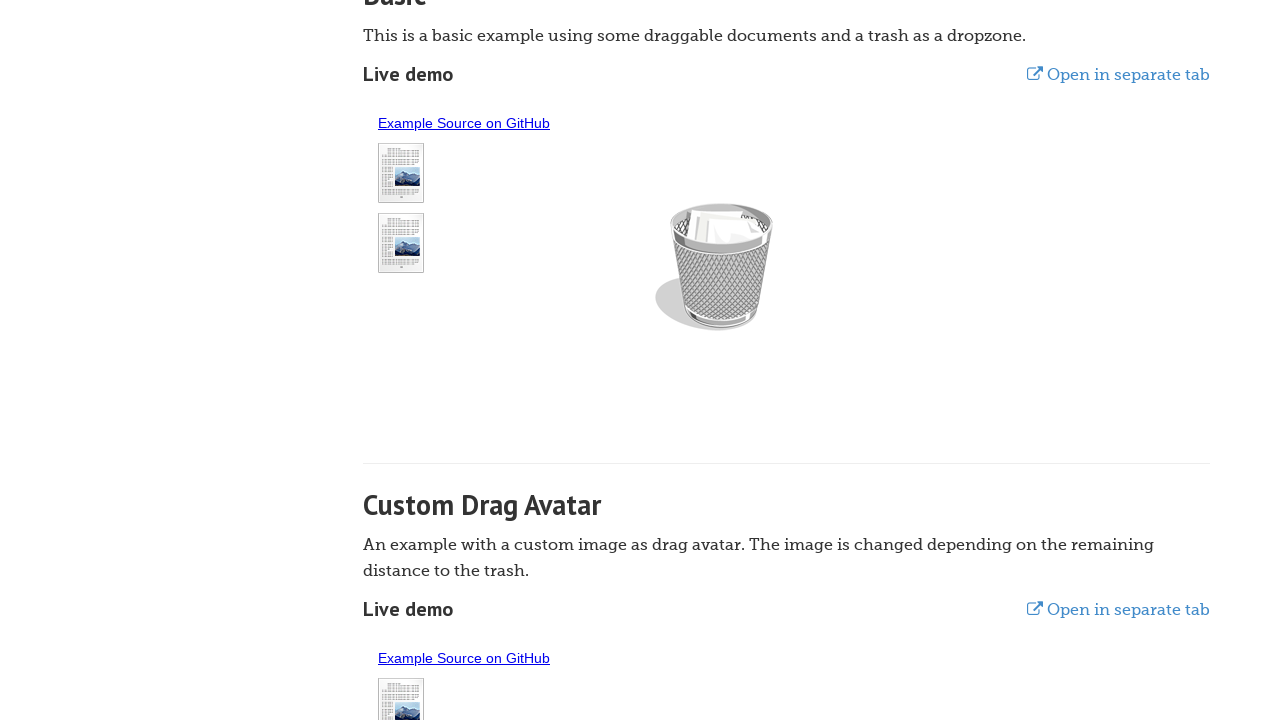

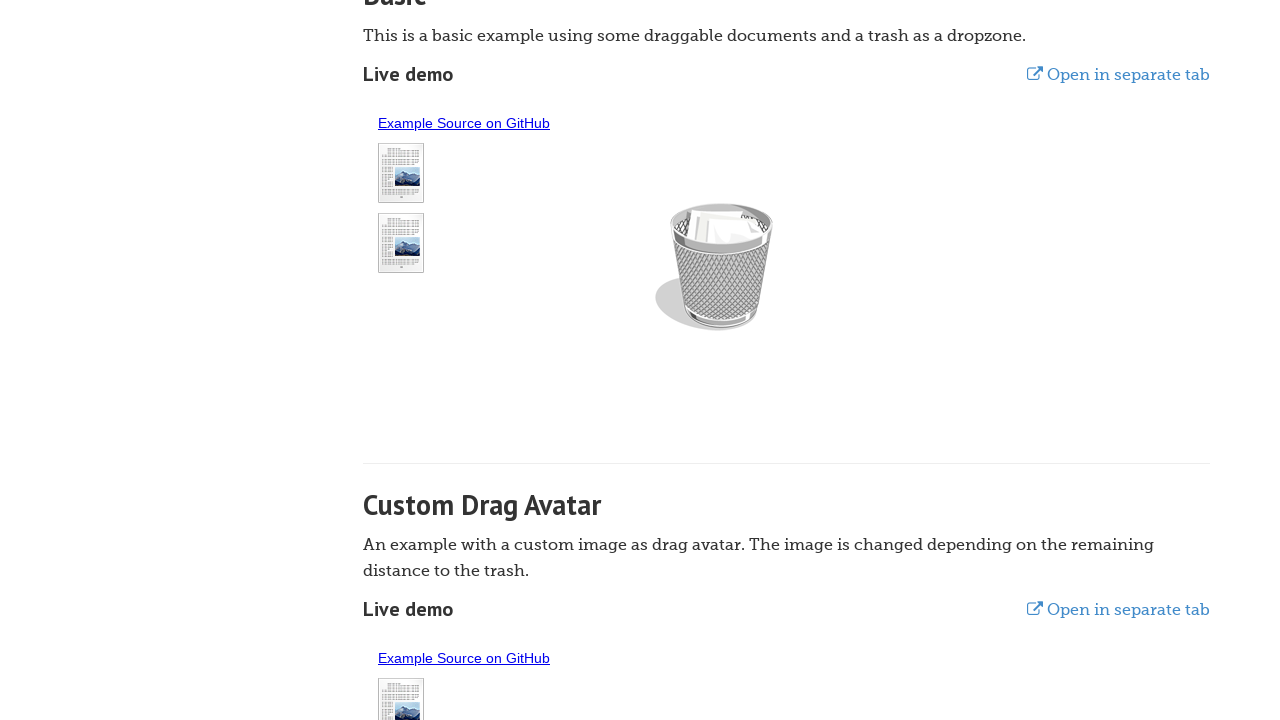